Navigates to the Flag Covers & Cases page and verifies product names are displayed

Starting URL: https://www.glendale.com

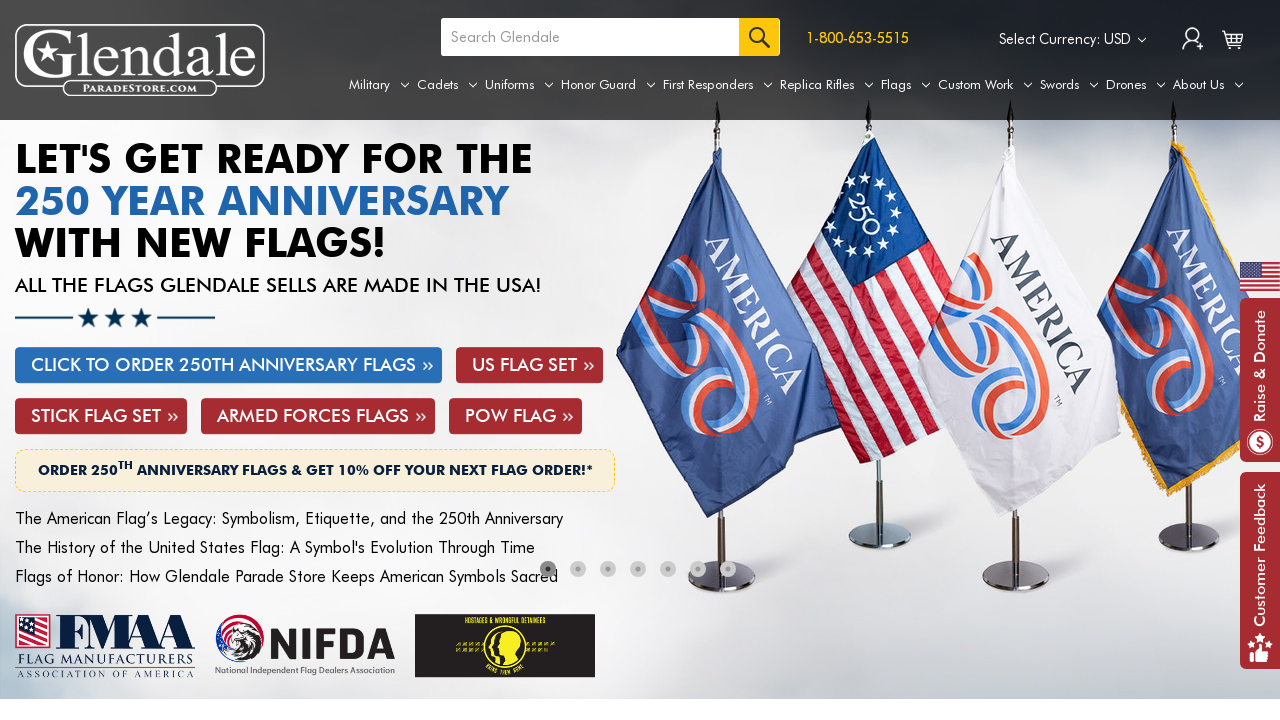

Hovered over Flags tab to reveal dropdown menu at (906, 85) on a[aria-label='Flags']
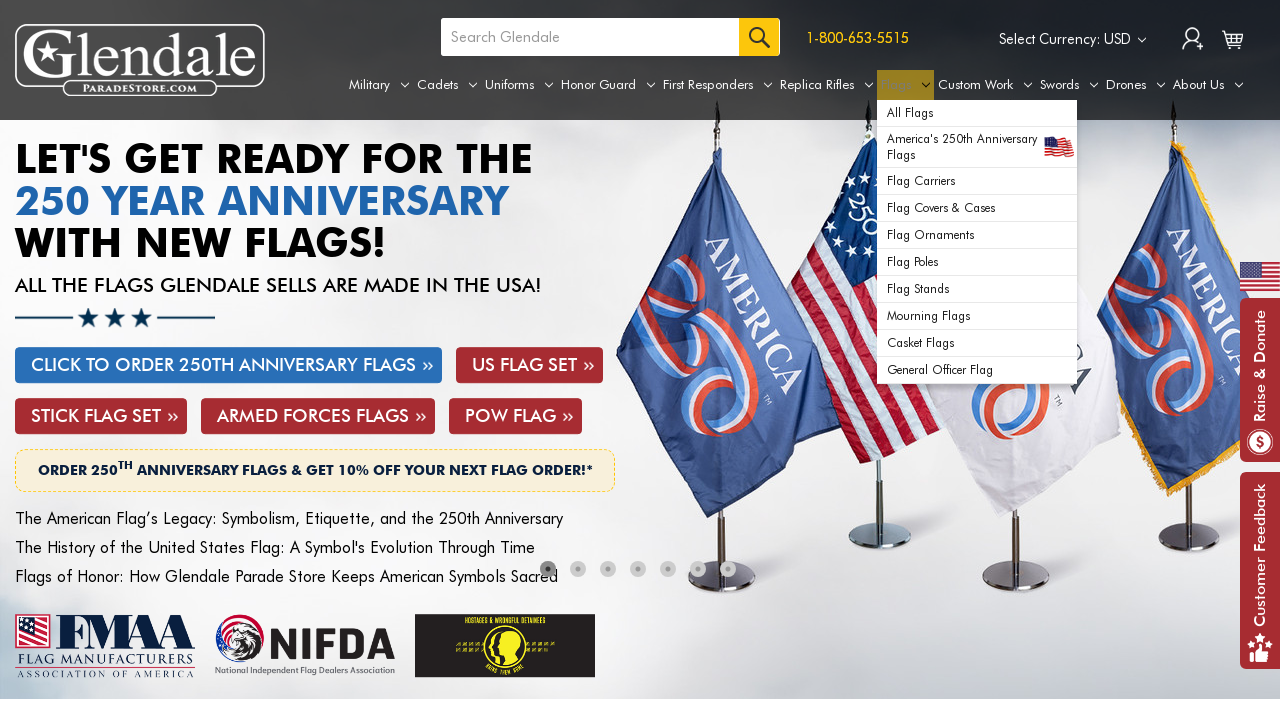

Clicked on Flag Covers & Cases option from dropdown at (977, 181) on div#navPages-25 ul.navPage-subMenu-list li.navPage-subMenu-item:nth-child(3) a.n
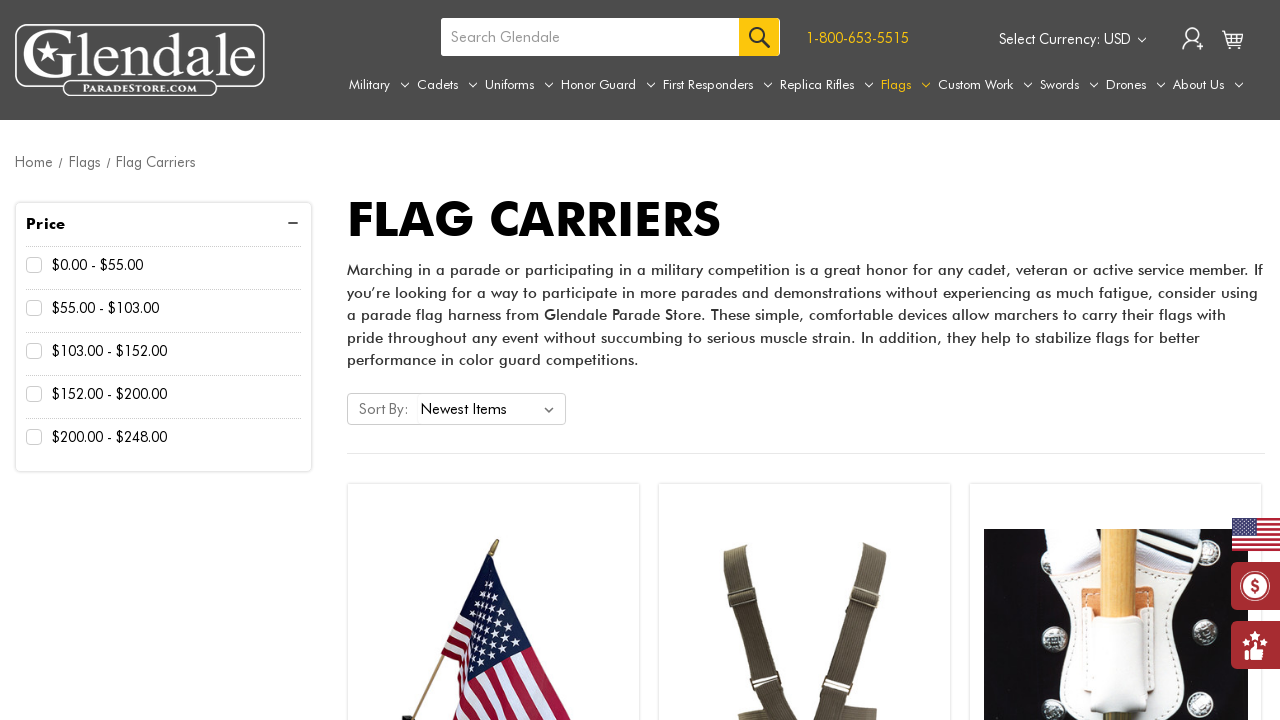

Product names loaded on Flag Covers & Cases page
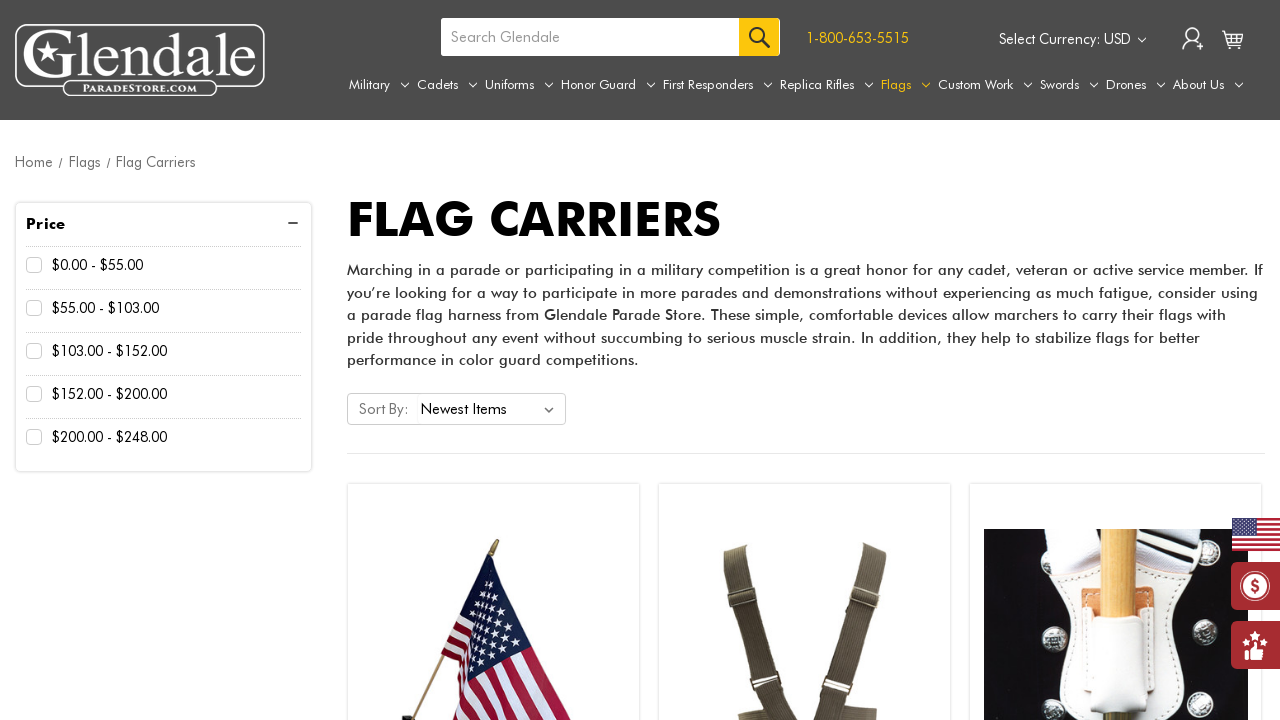

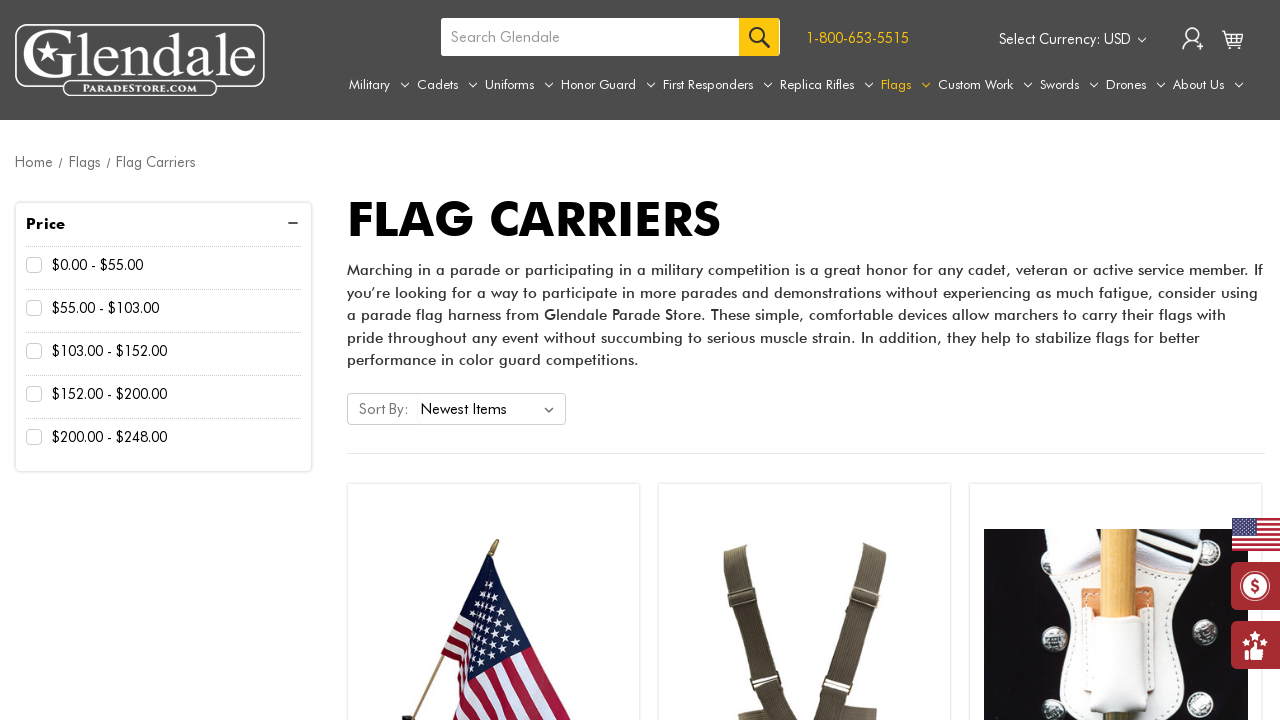